Tests checkbox functionality by toggling checkbox states

Starting URL: http://the-internet.herokuapp.com/checkboxes

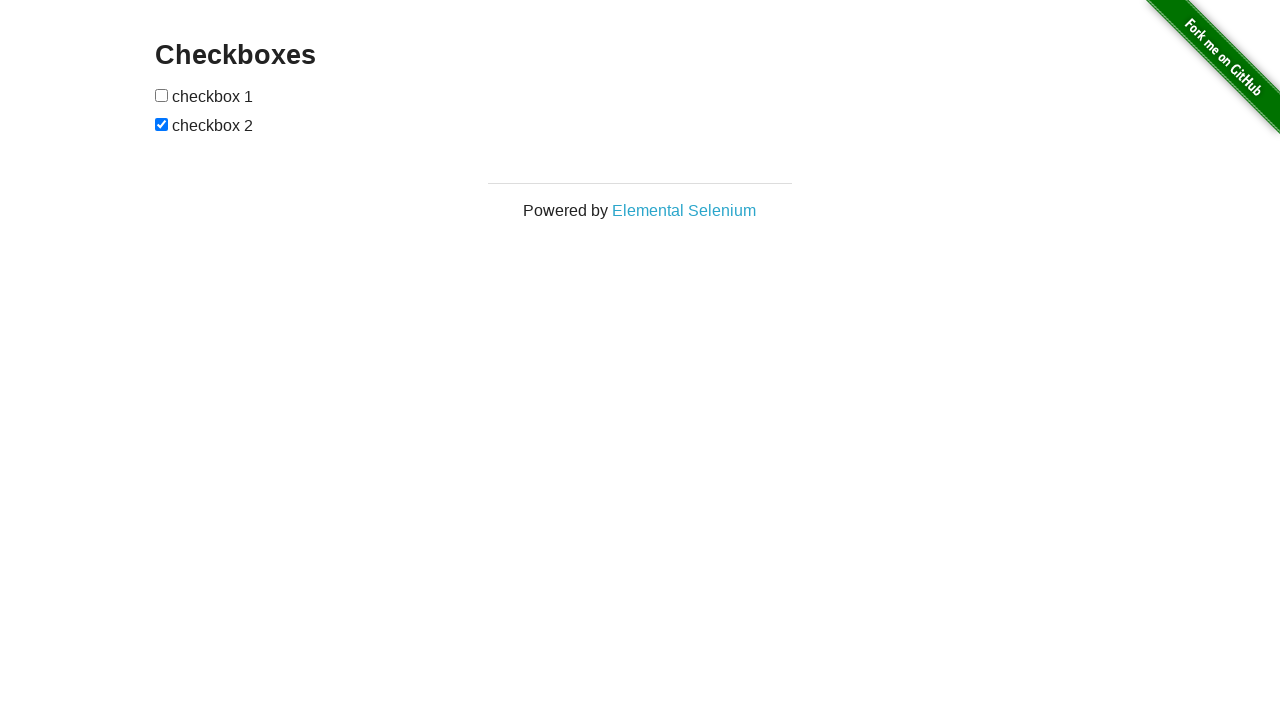

Clicked first checkbox to toggle its state at (162, 95) on input[type='checkbox'] >> nth=0
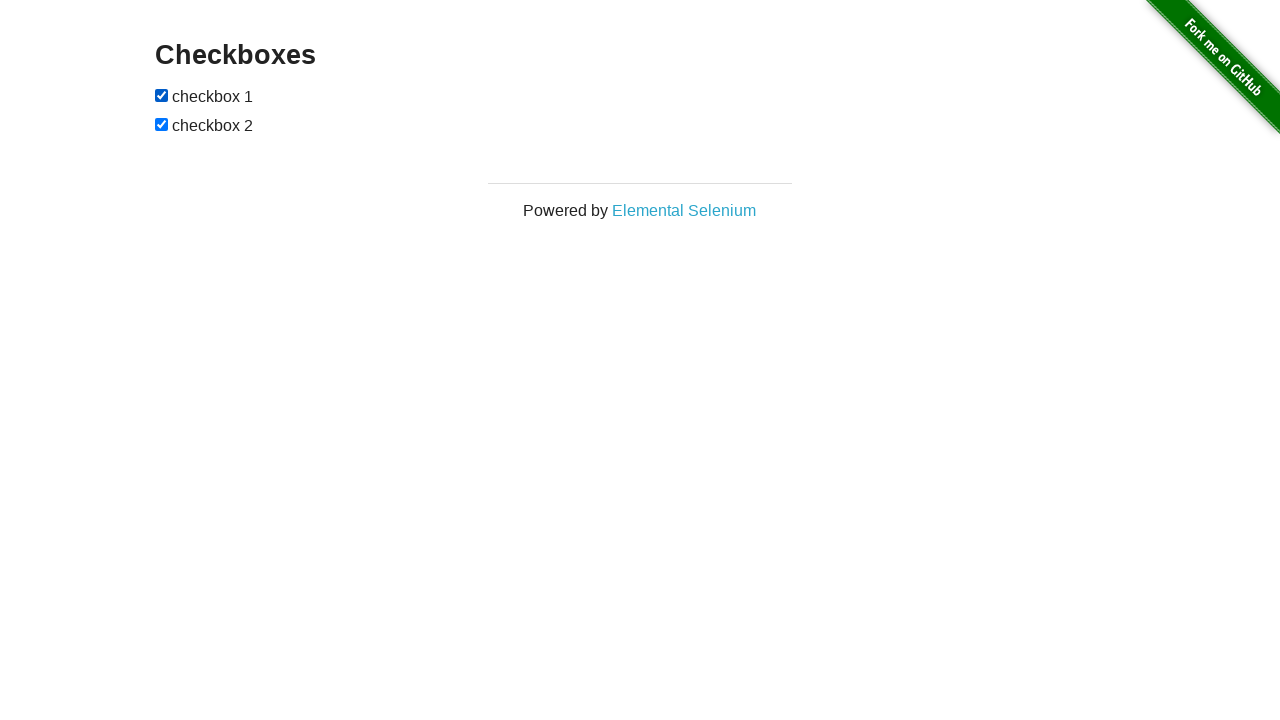

Clicked second checkbox to toggle its state at (162, 124) on input[type='checkbox'] >> nth=1
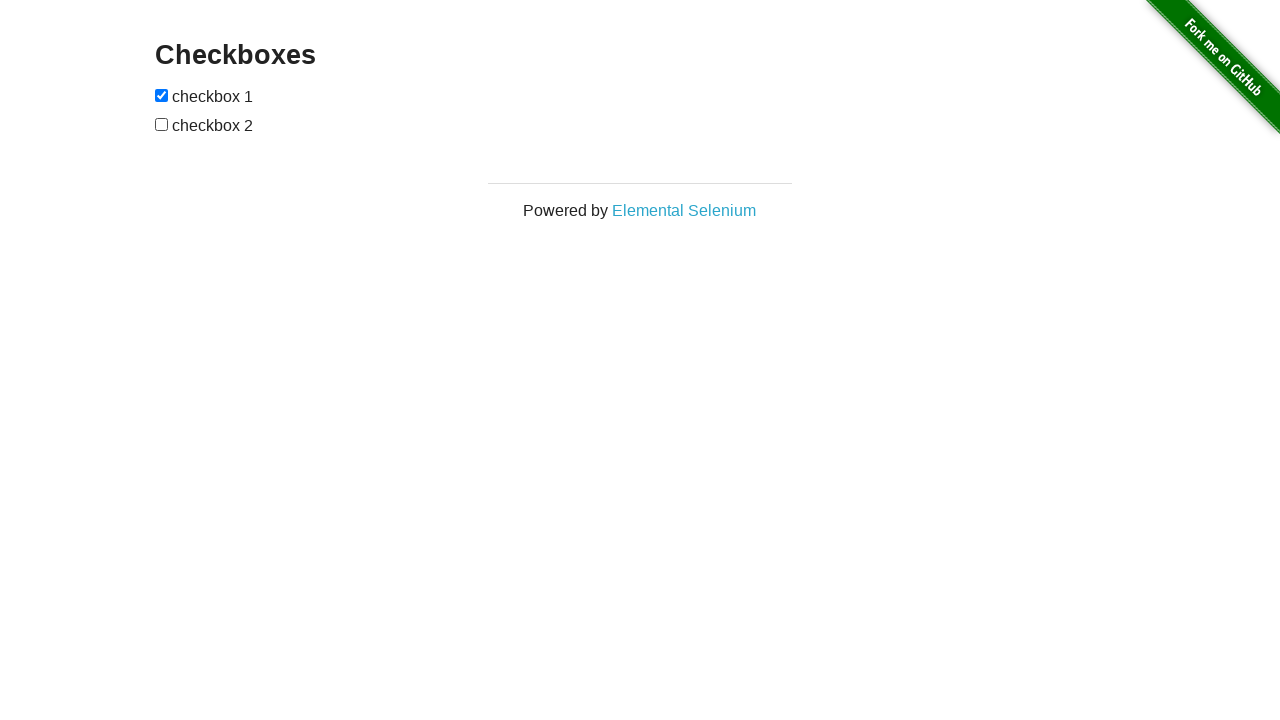

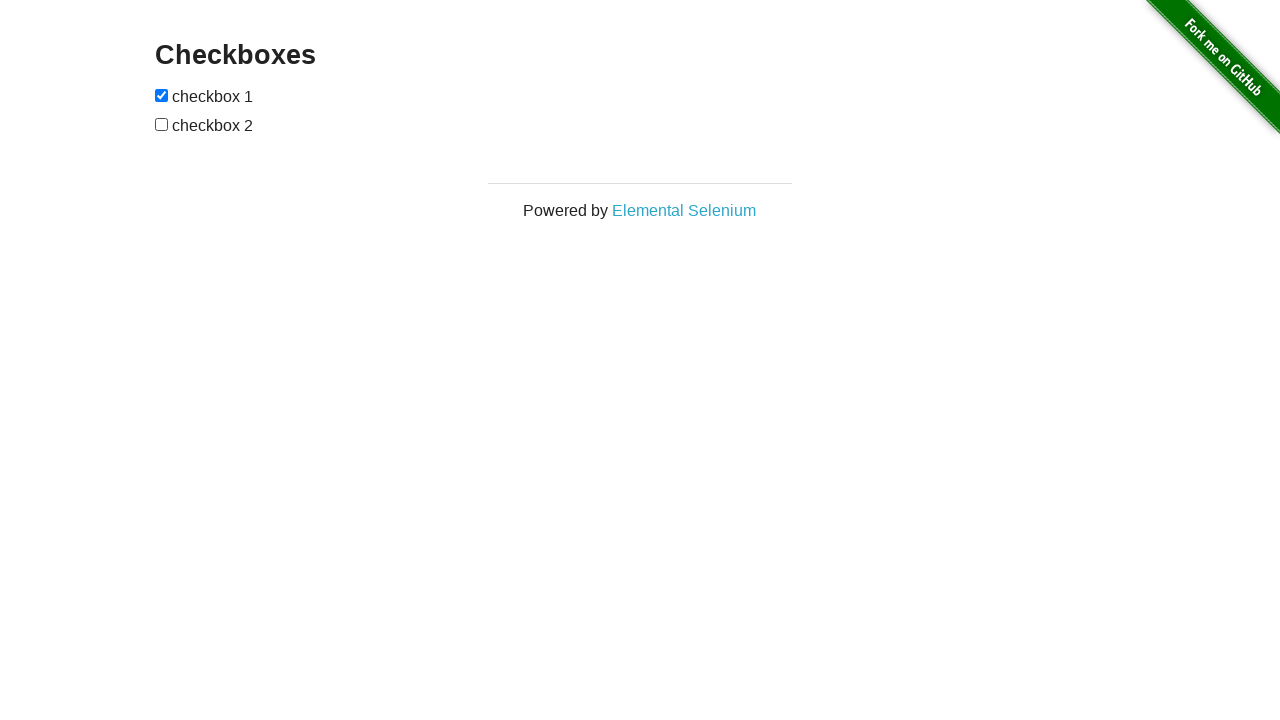